Navigates to GitHub signup page and verifies that the email input field is displayed on the page

Starting URL: https://github.com/signup?ref_cta=Sign+up&ref_loc=header+logged+out&ref_page=%2F&source=header-home

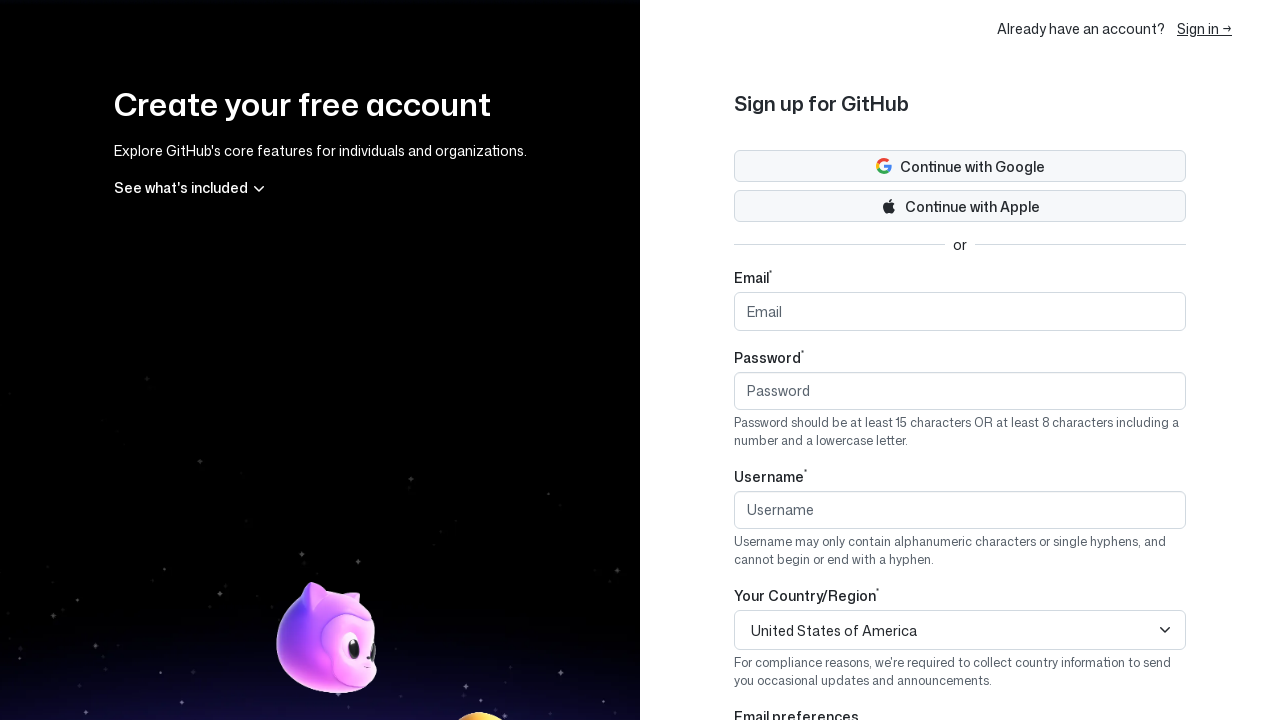

Navigated to GitHub signup page
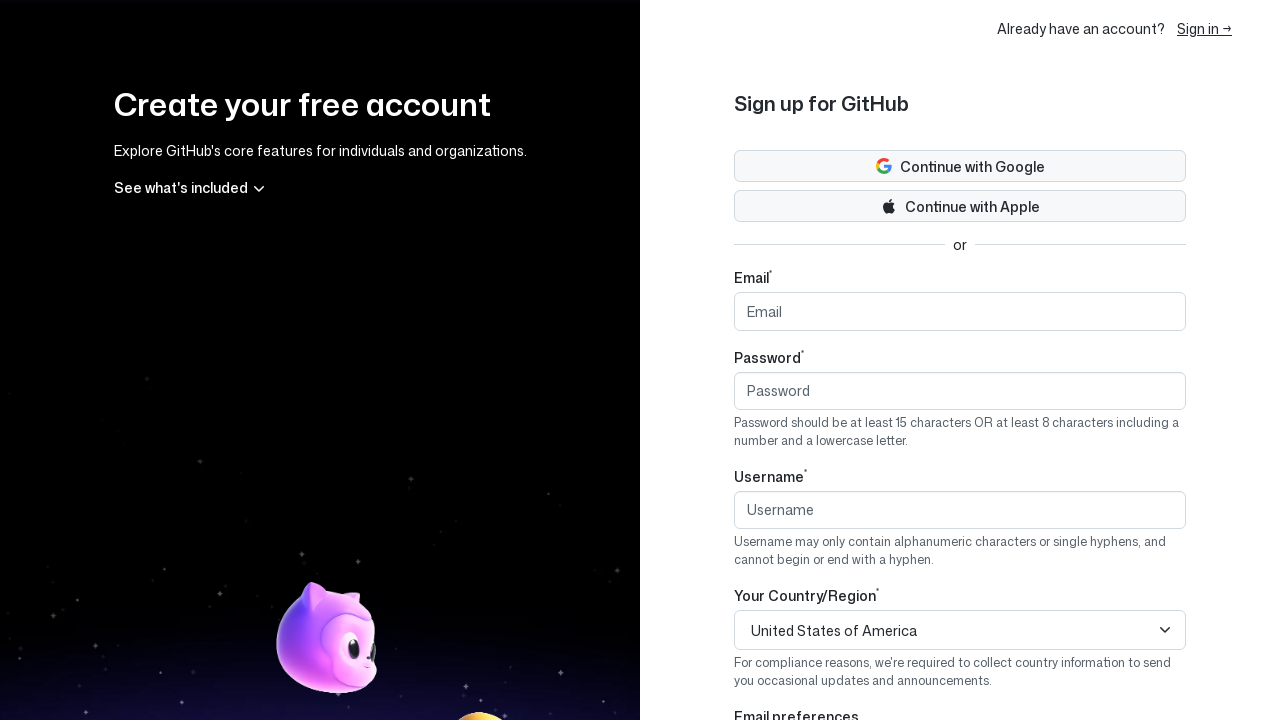

Email input field became visible
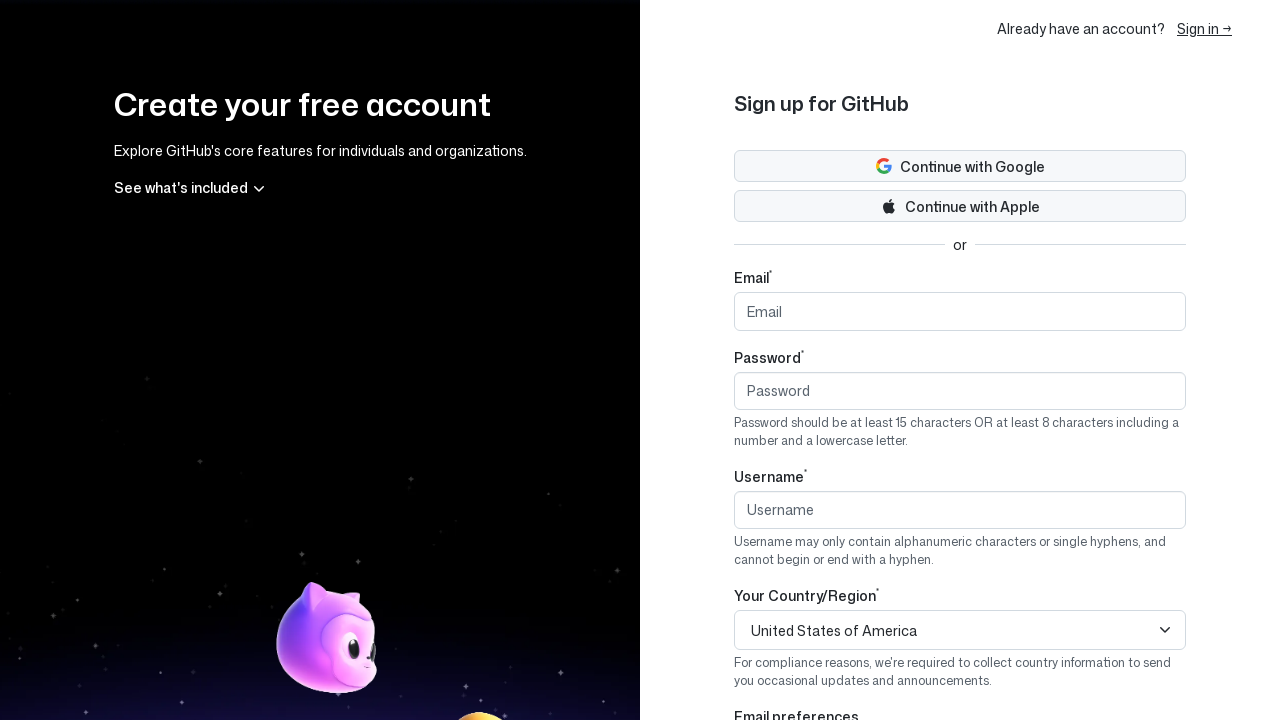

Verified email input field is displayed on the page
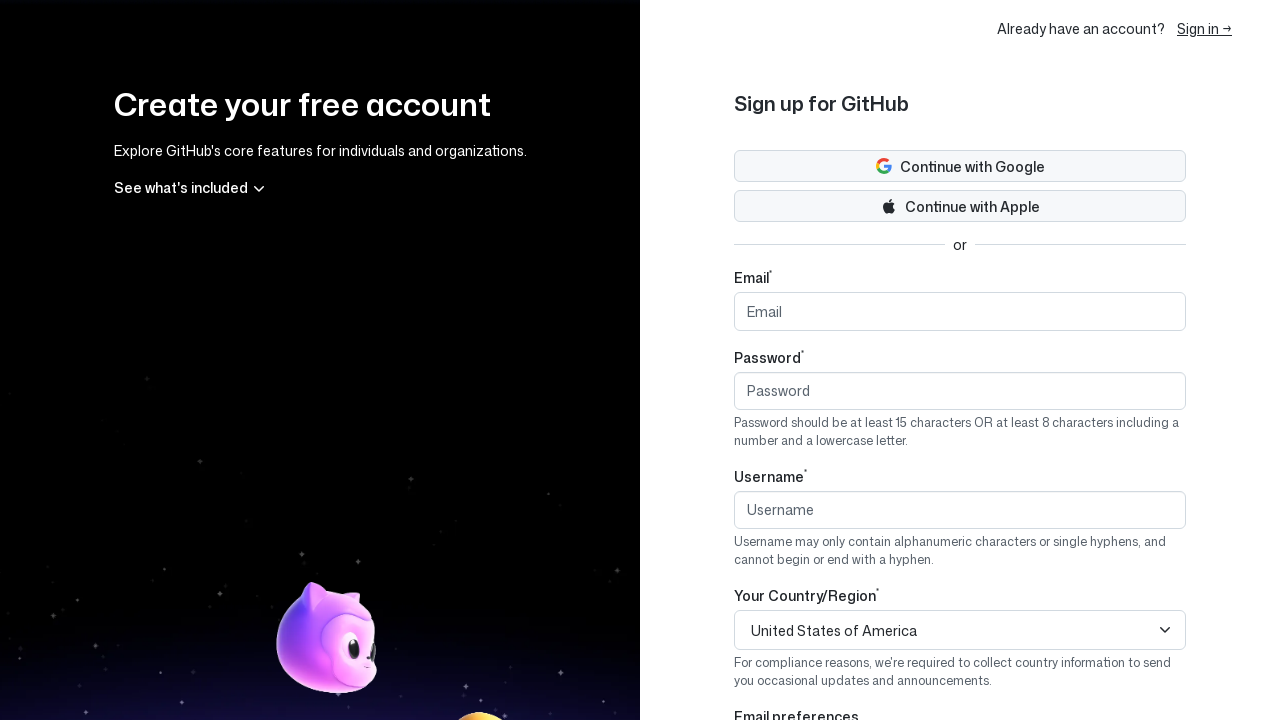

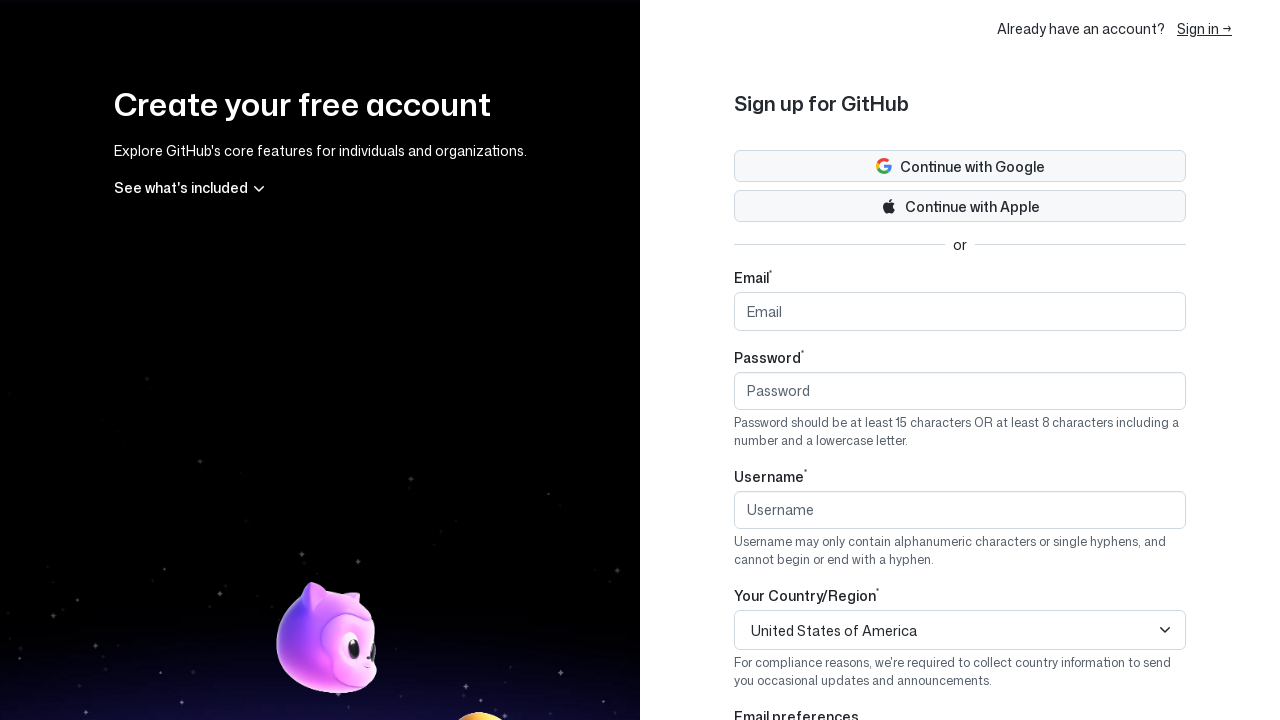